Tests file download functionality by clicking a download button on the page

Starting URL: https://www.leafground.com/file.xhtml

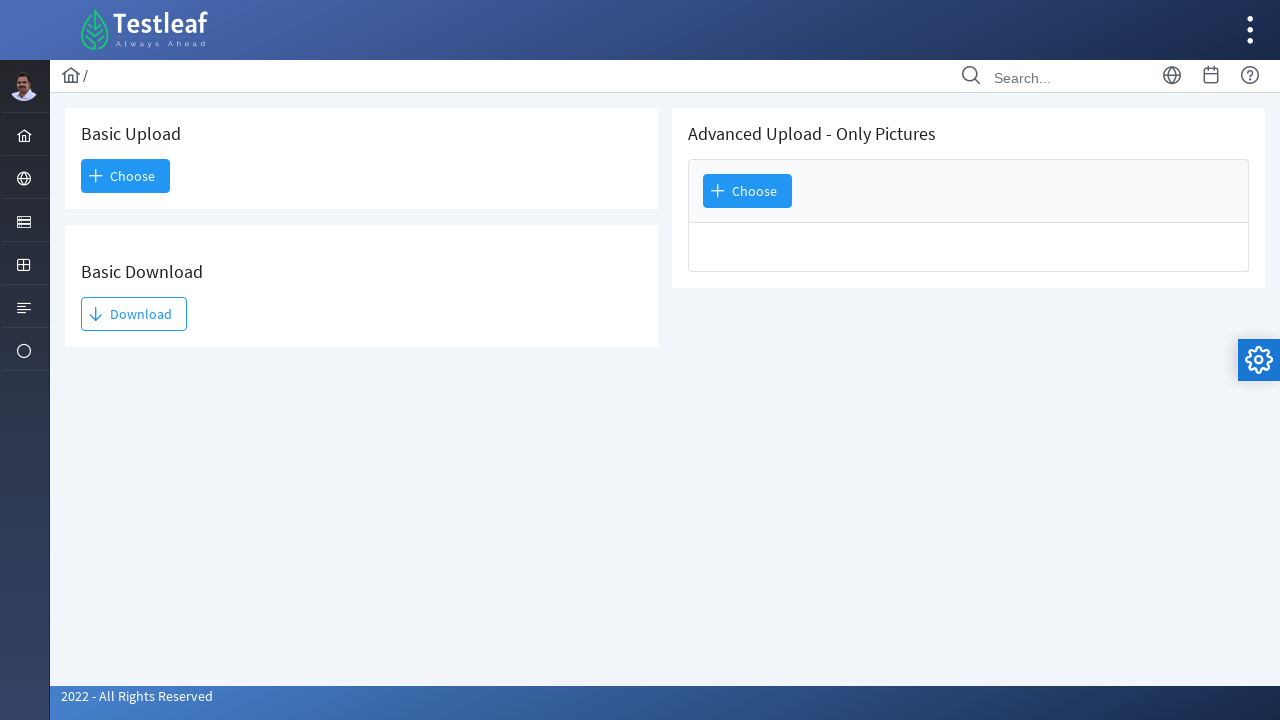

Clicked the download button to trigger file download at (134, 314) on #j_idt93\:j_idt95
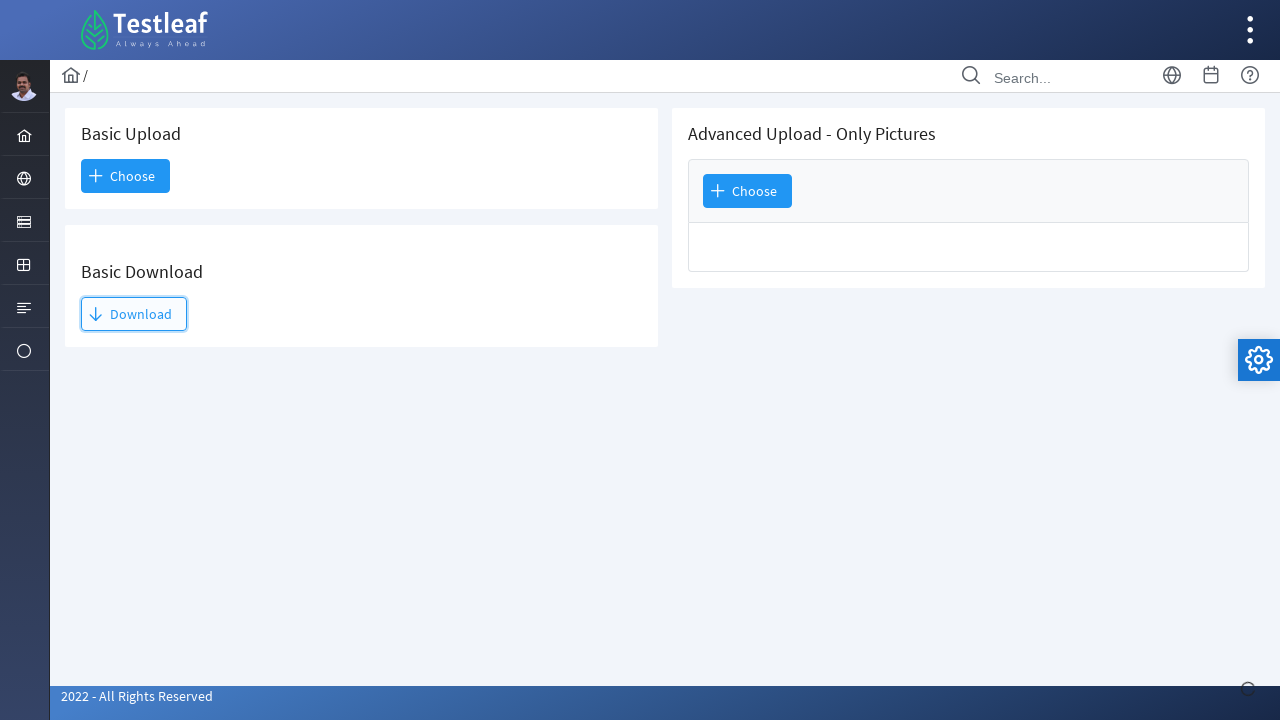

Waited 5 seconds for download to complete
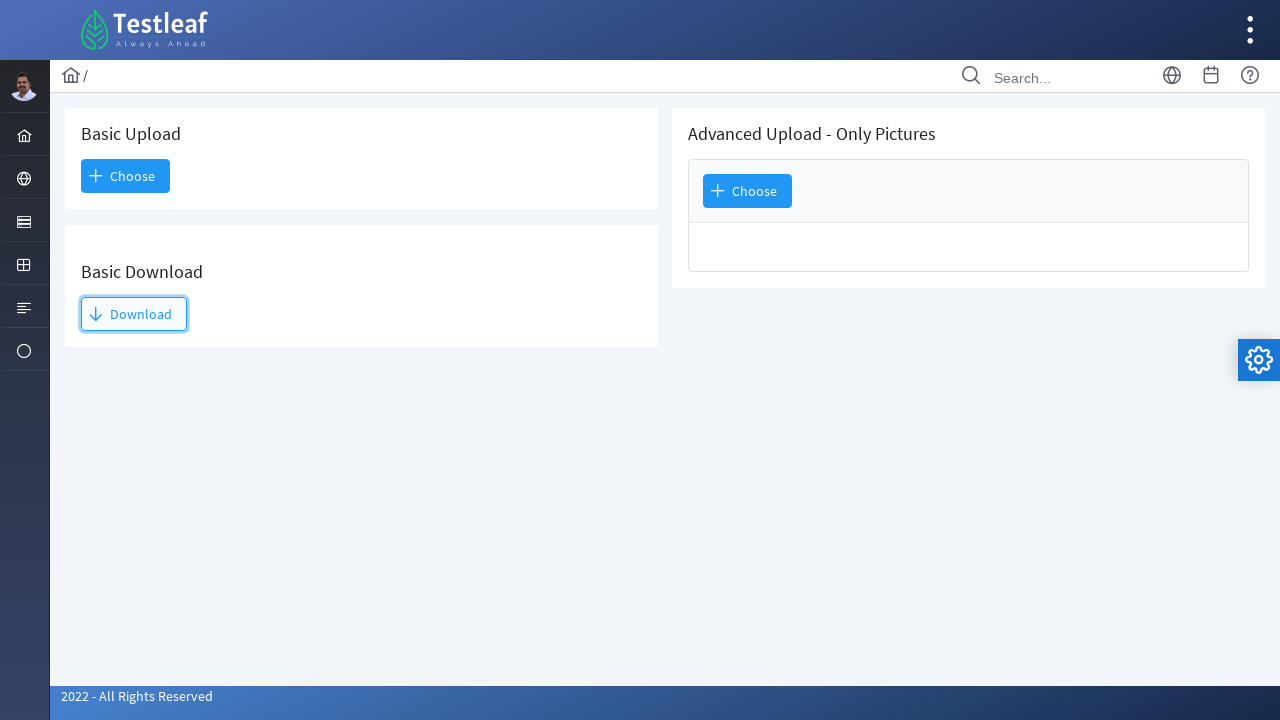

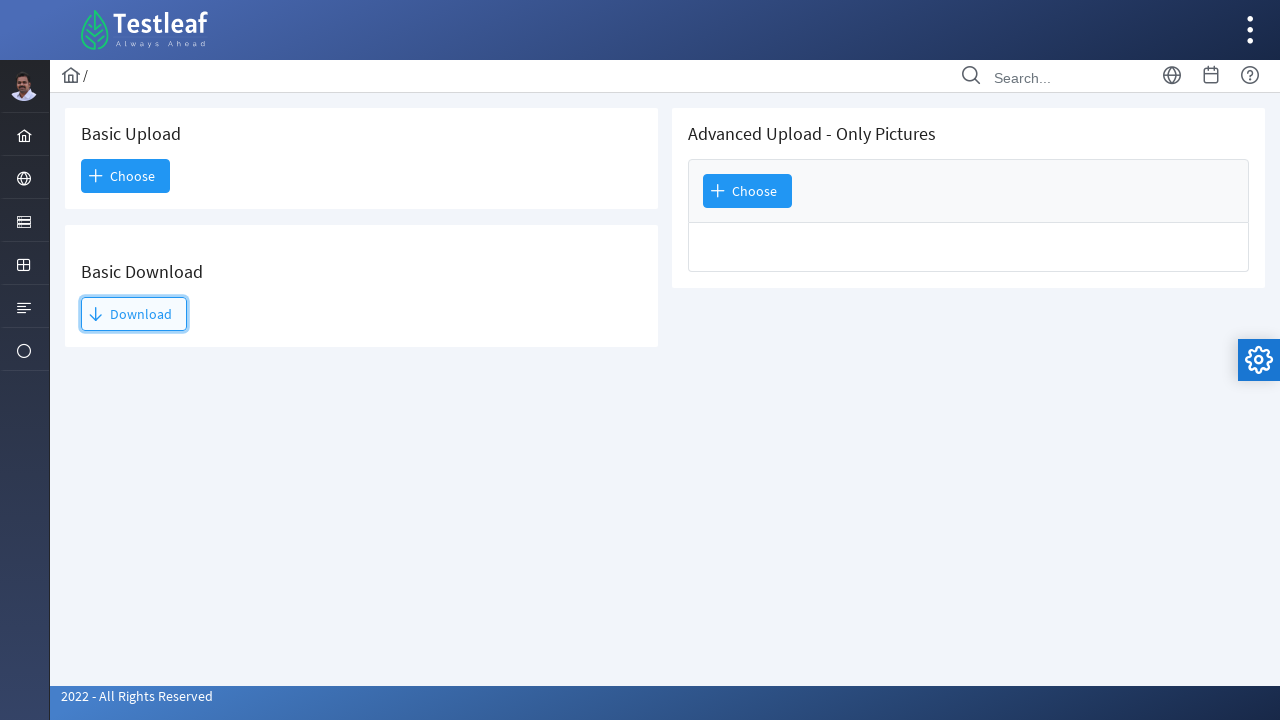